Navigates to an Angular demo app and clicks on the library button while monitoring network activity

Starting URL: https://rahulshettyacademy.com/angularAppdemo/

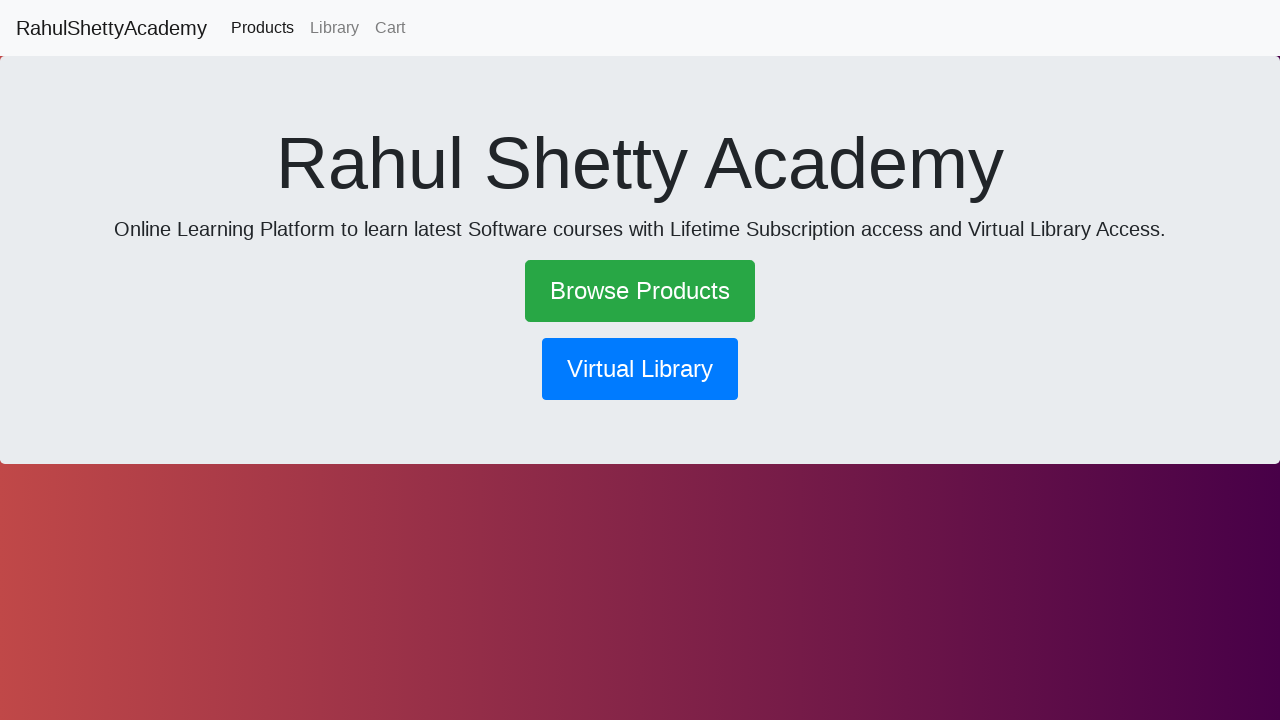

Navigated to Angular demo app
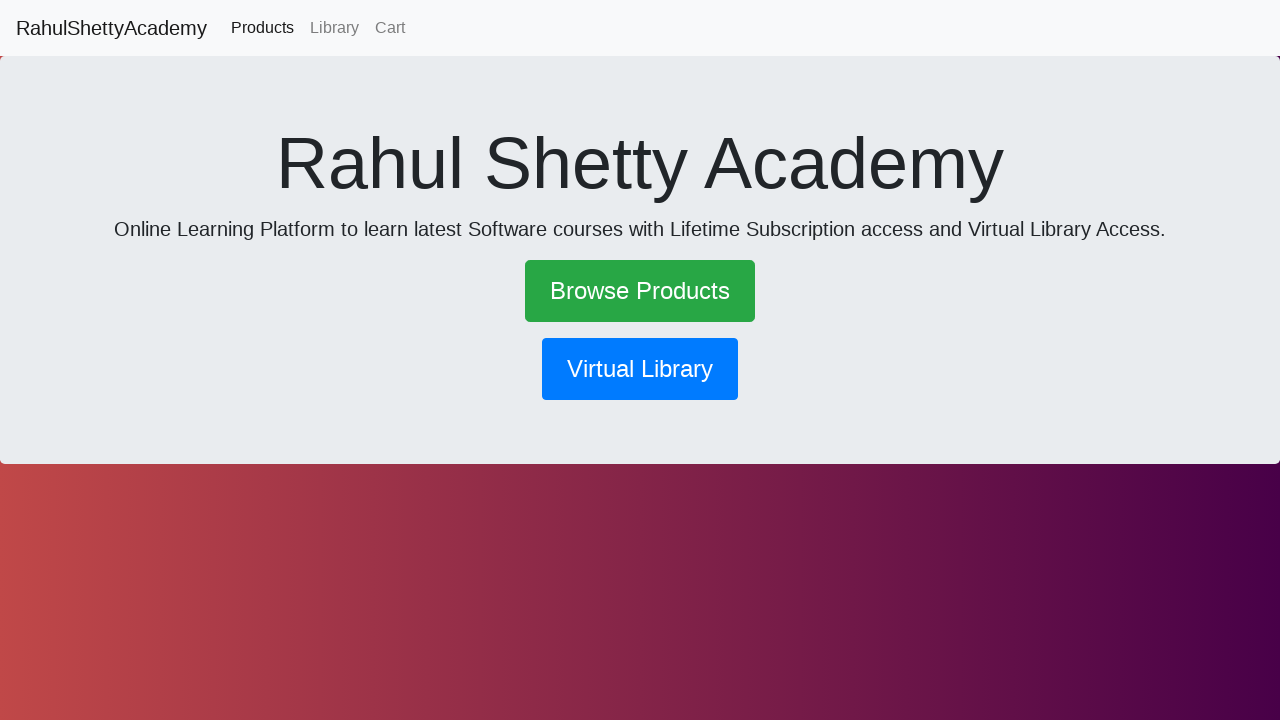

Clicked on the library button while monitoring network activity at (640, 369) on button[routerlink*='library']
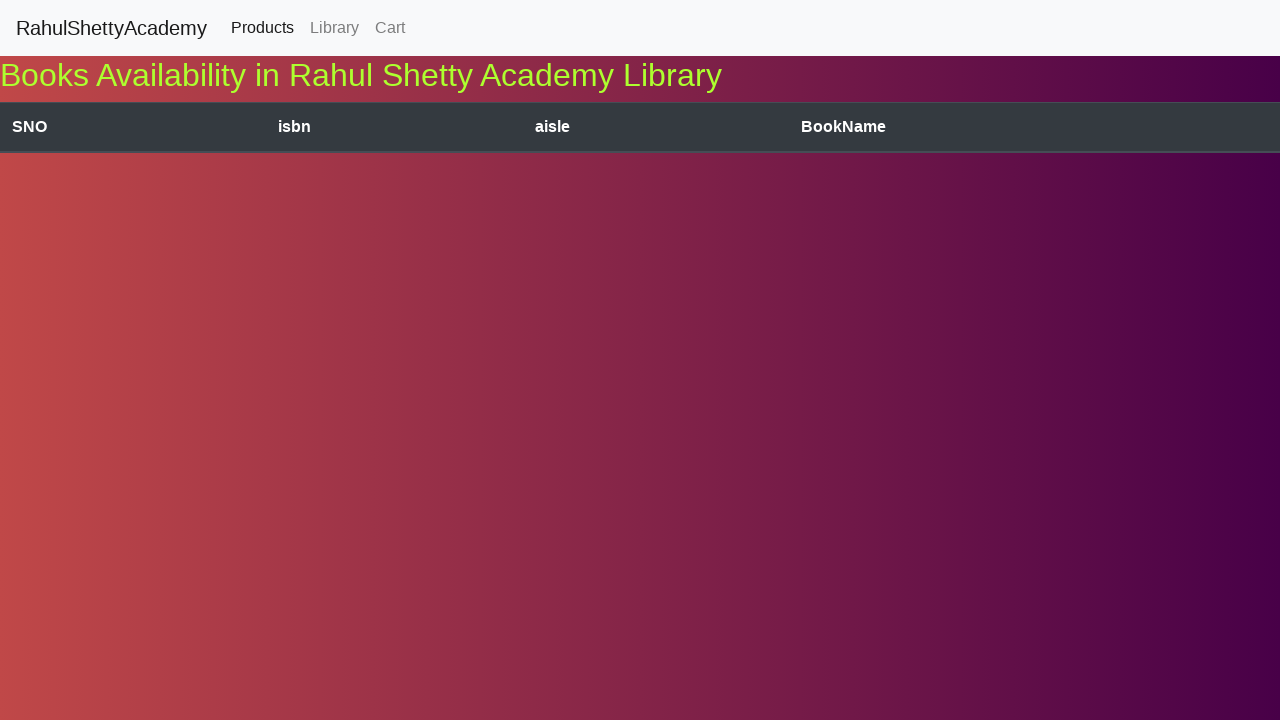

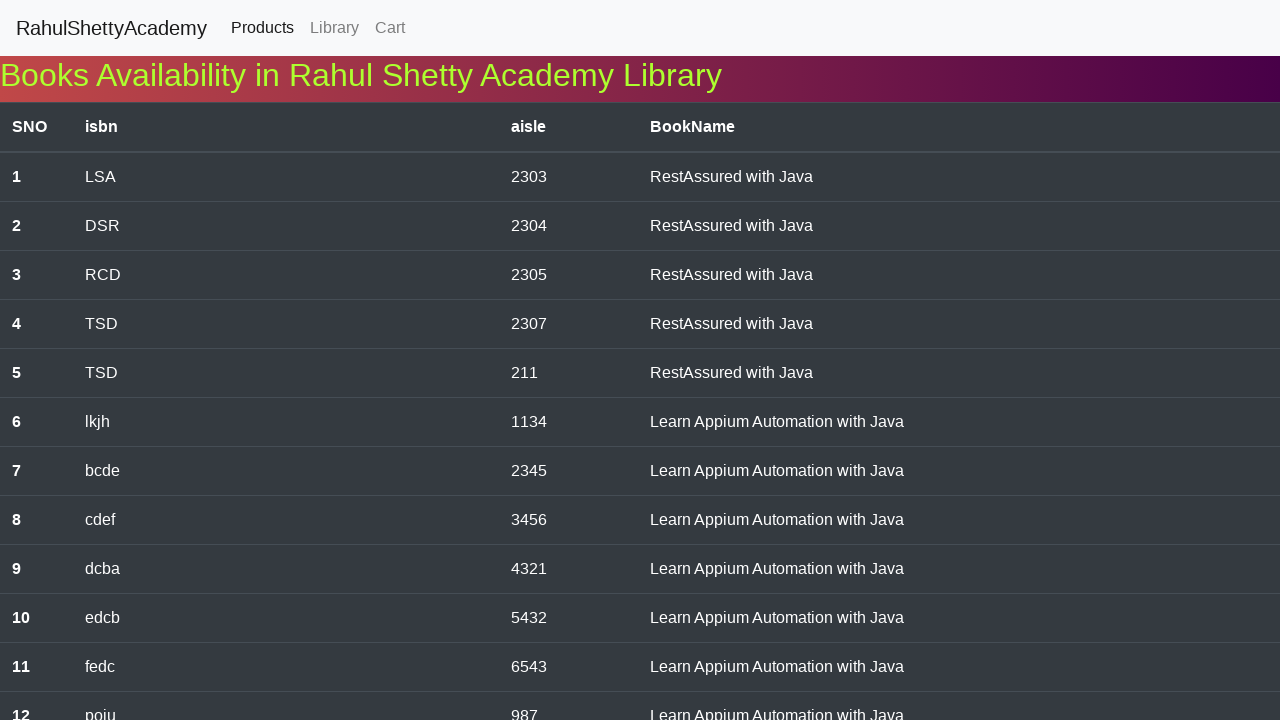